Tests store search functionality by searching for "Gaming" and verifying results are displayed

Starting URL: https://kodilla.com/pl/test/store

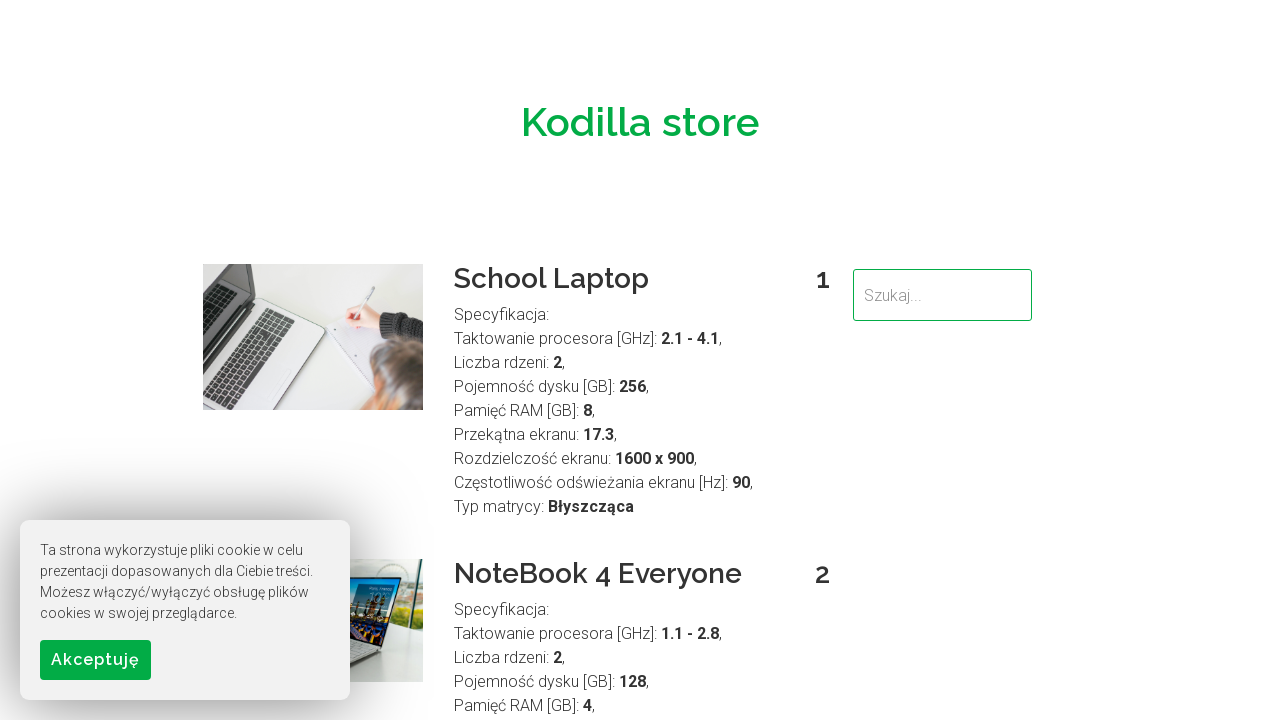

Filled search field with 'Gaming' on input[type='text']
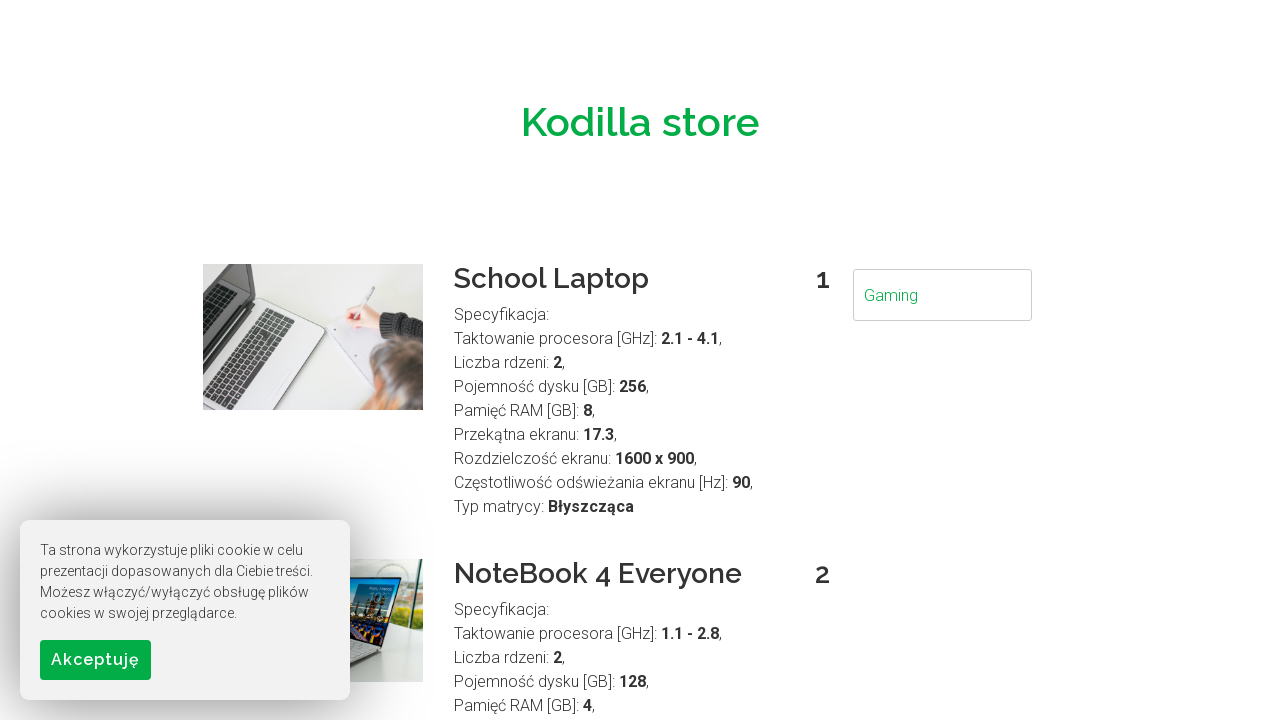

Waited 500ms for search results to update
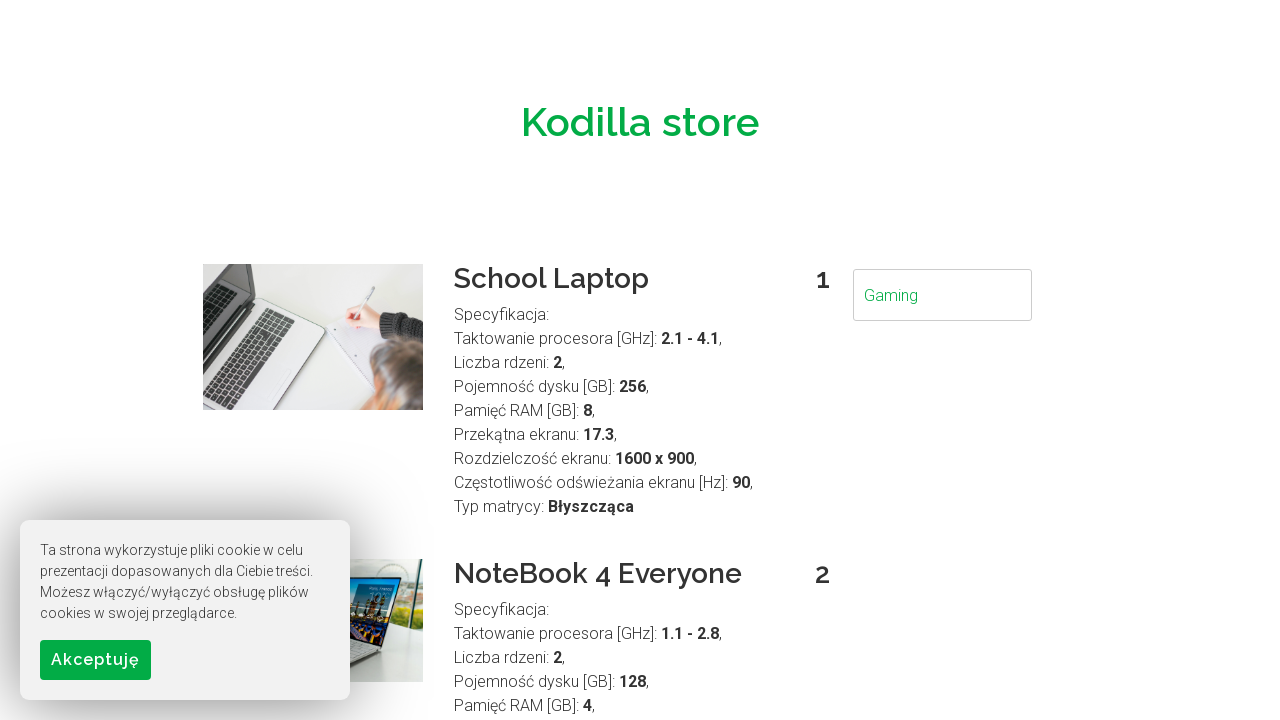

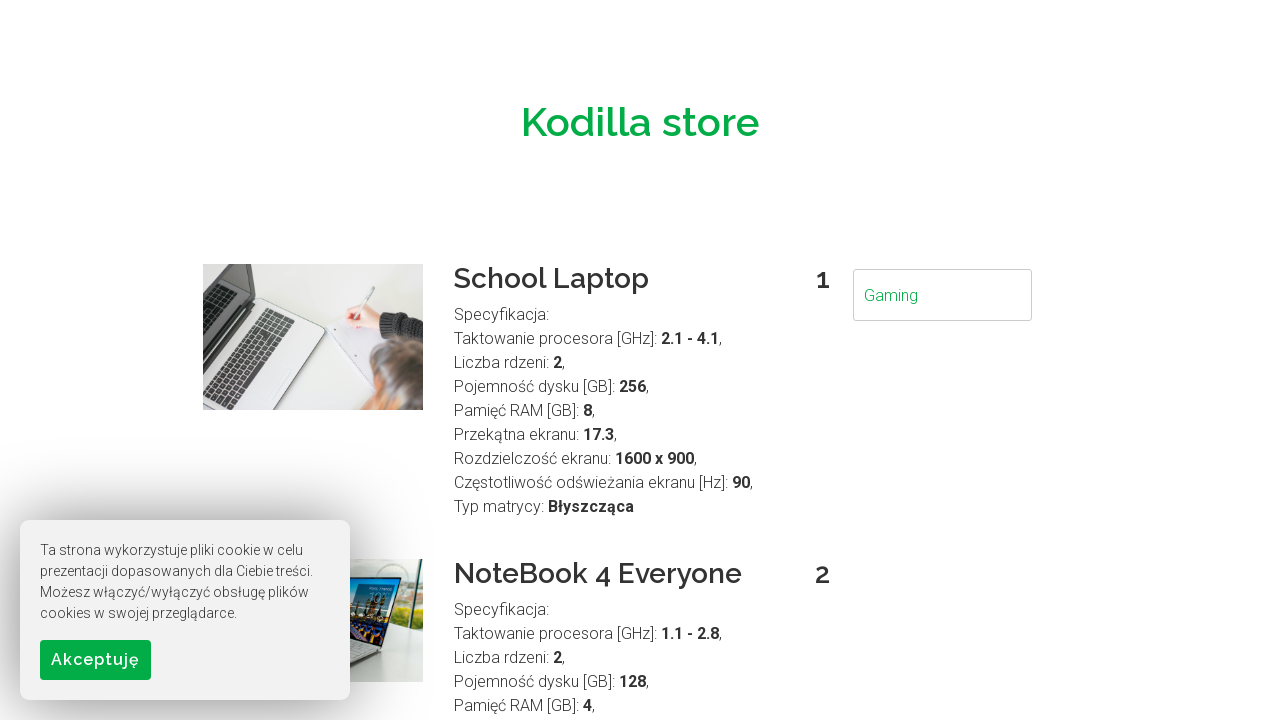